Tests mouse hover navigation by hovering over the "Mortgage Calcs" menu item and then clicking on the "15 yr Fixed" submenu option

Starting URL: https://www.mortgagecalculator.org/

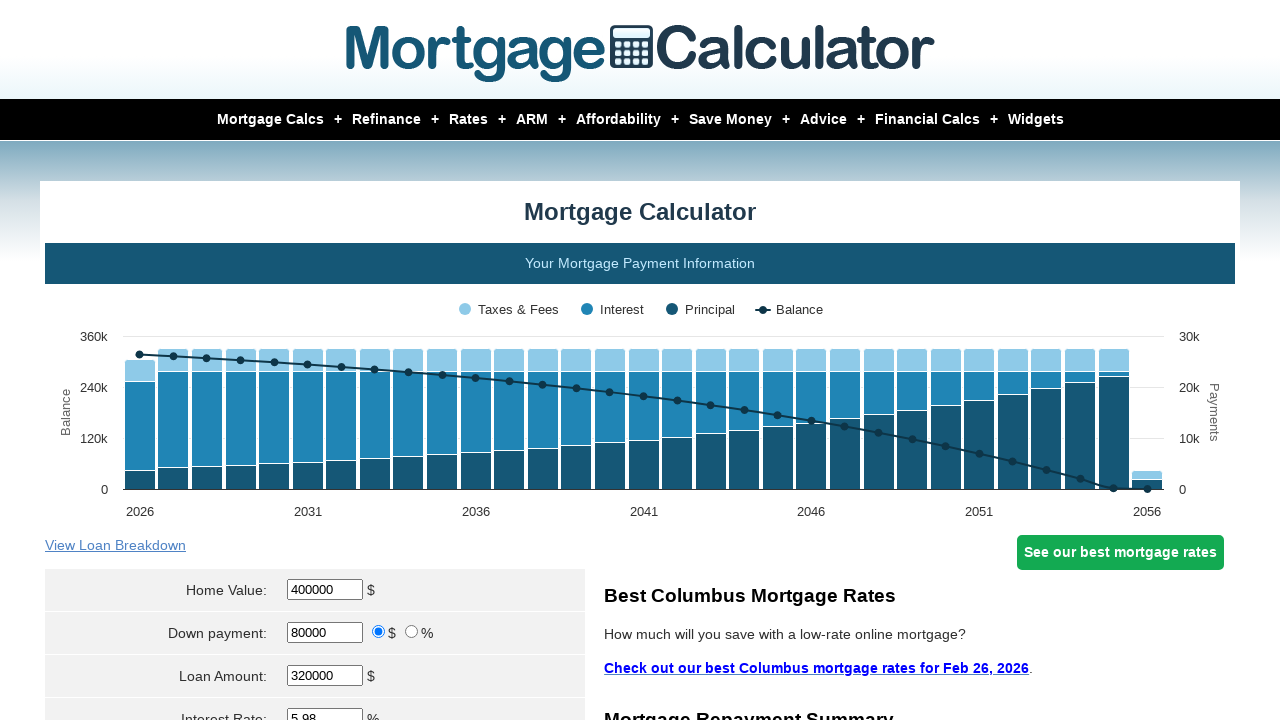

Located 'Mortgage Calcs' menu item
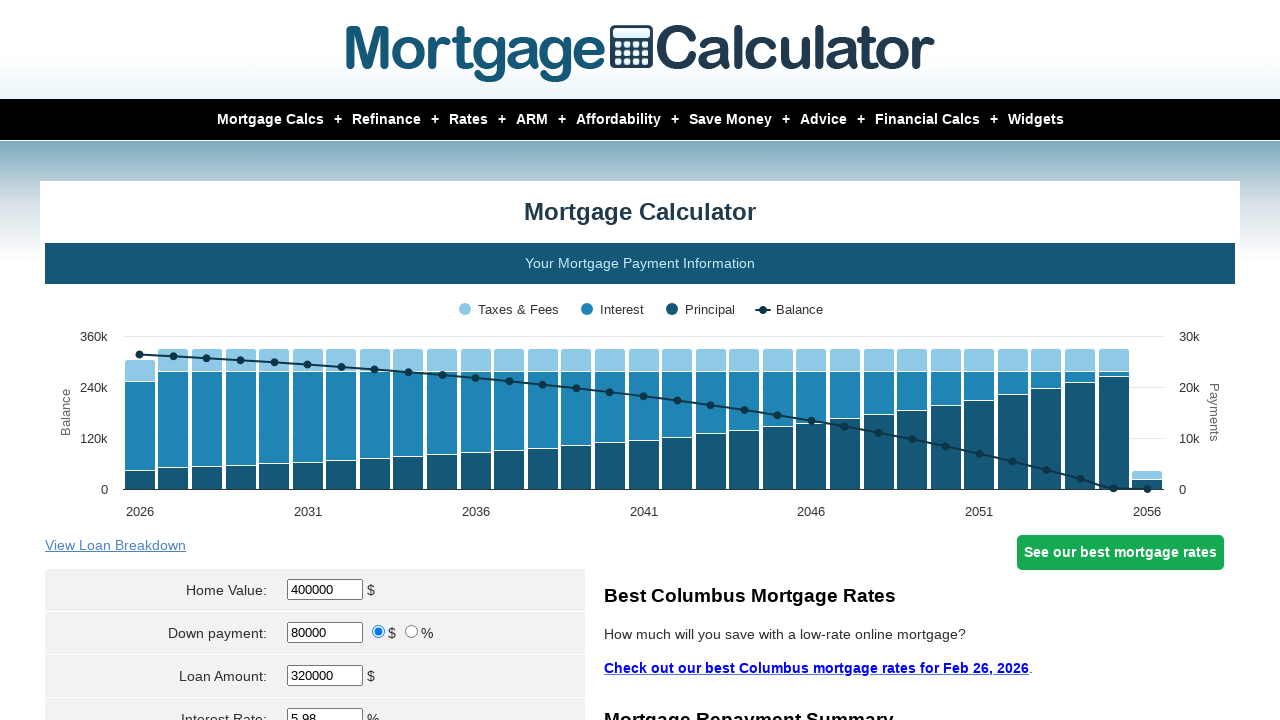

Located '15 yr Fixed' submenu option
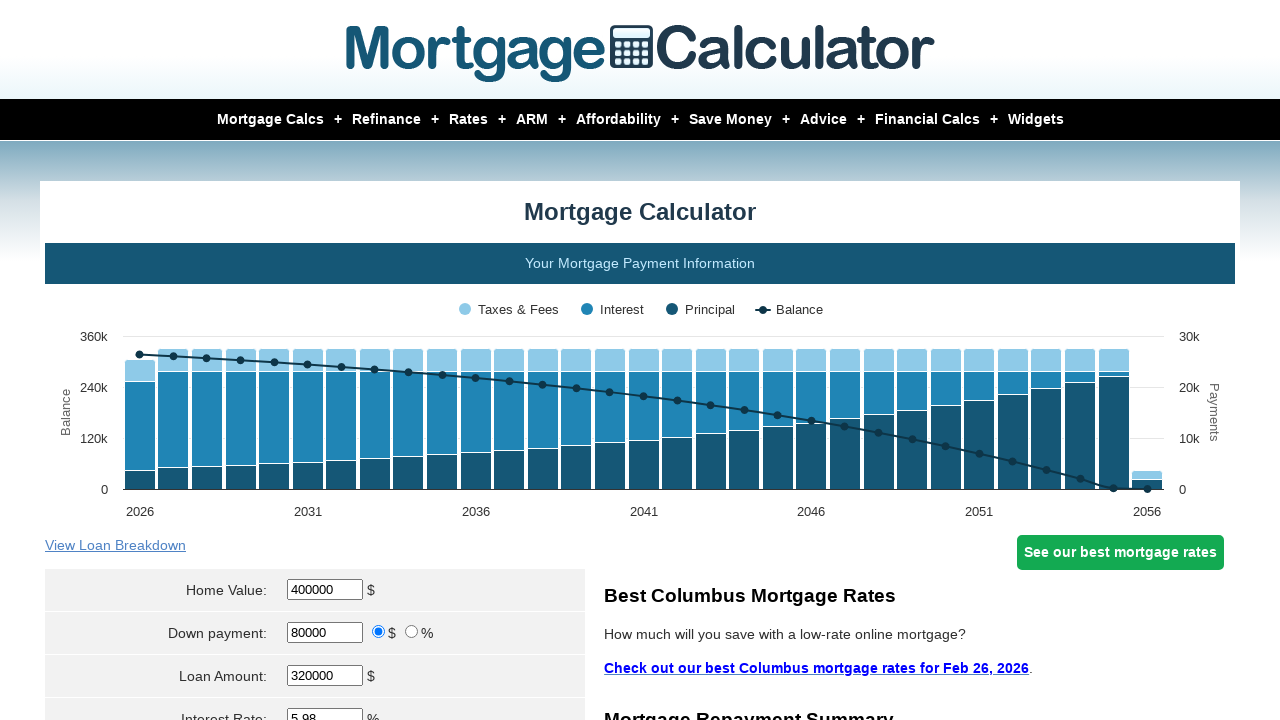

Hovered over 'Mortgage Calcs' menu item to reveal submenu at (270, 120) on xpath=//a[normalize-space()='Mortgage Calcs']
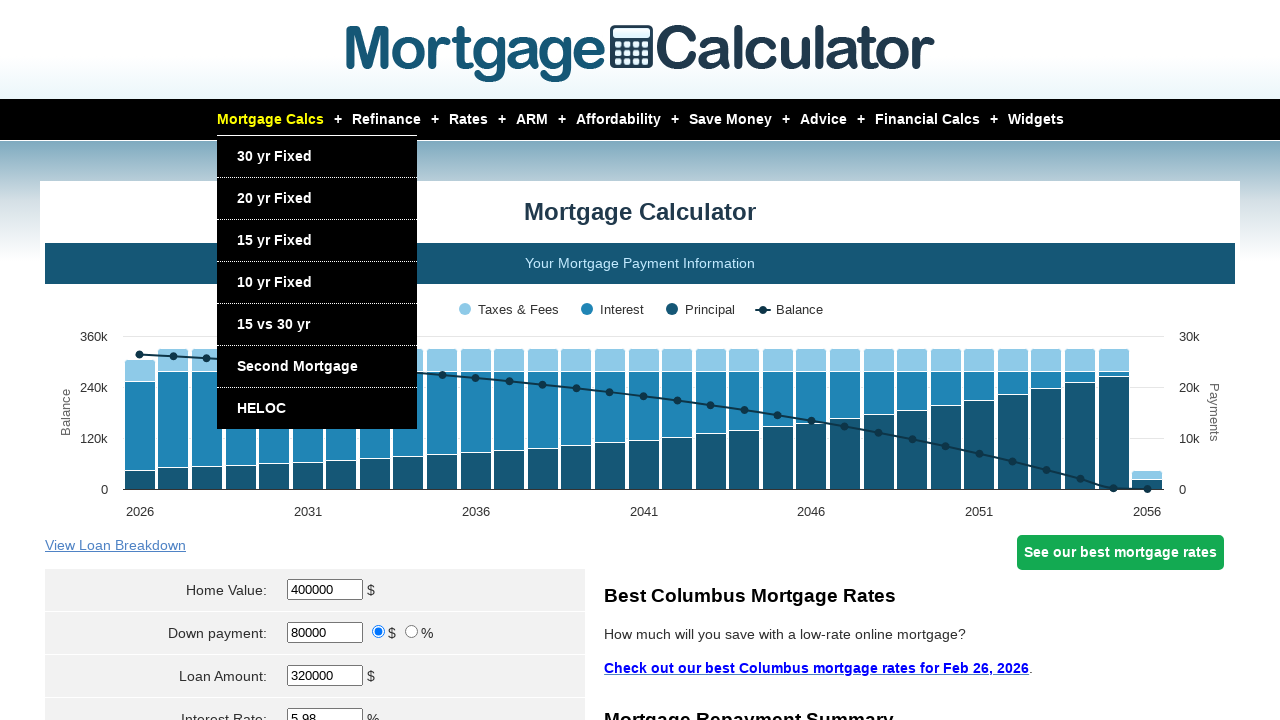

Clicked on '15 yr Fixed' submenu option at (274, 240) on xpath=//a[normalize-space()='15 yr Fixed']
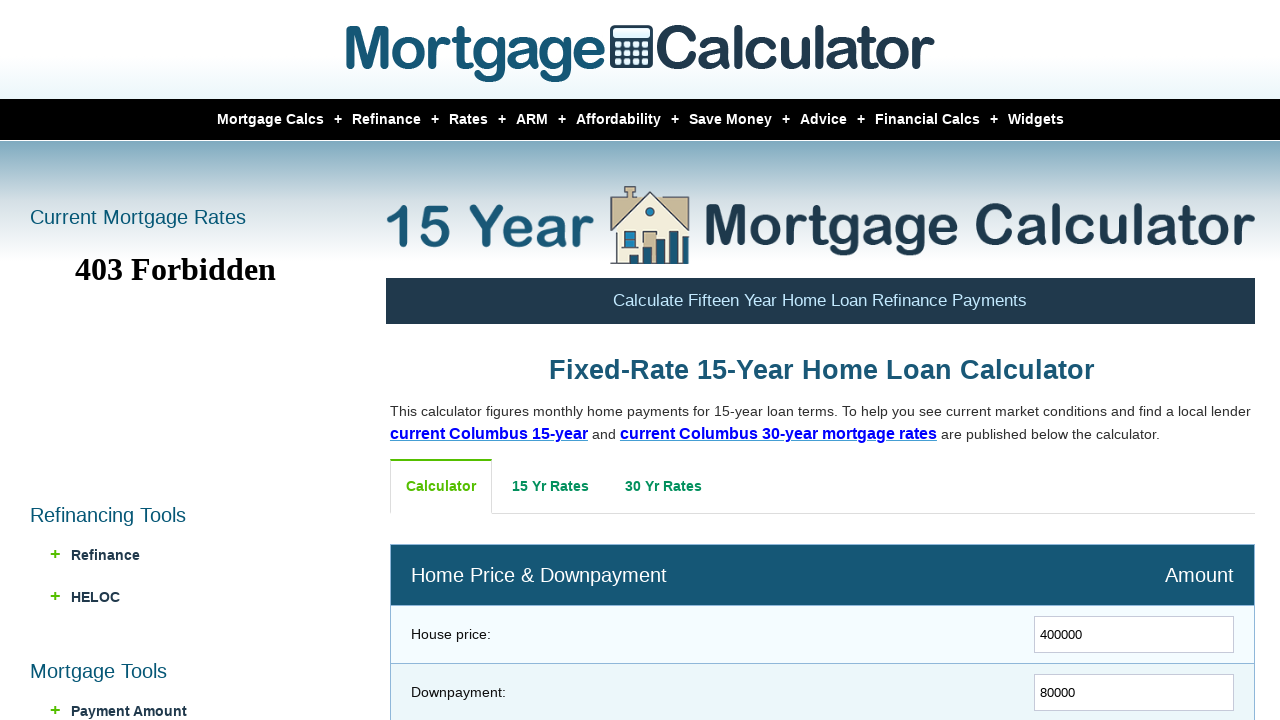

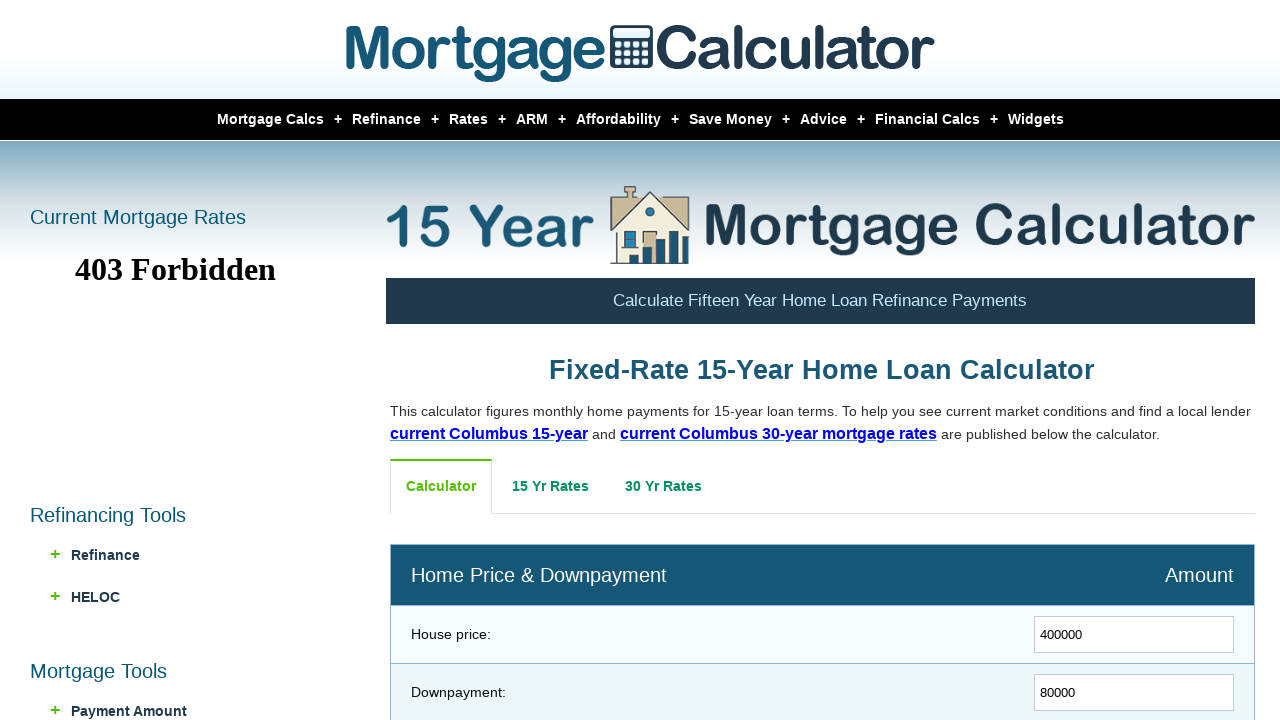